Tests dynamic control enabling functionality by clicking the Enable button and verifying that the textbox becomes enabled

Starting URL: https://the-internet.herokuapp.com/dynamic_controls

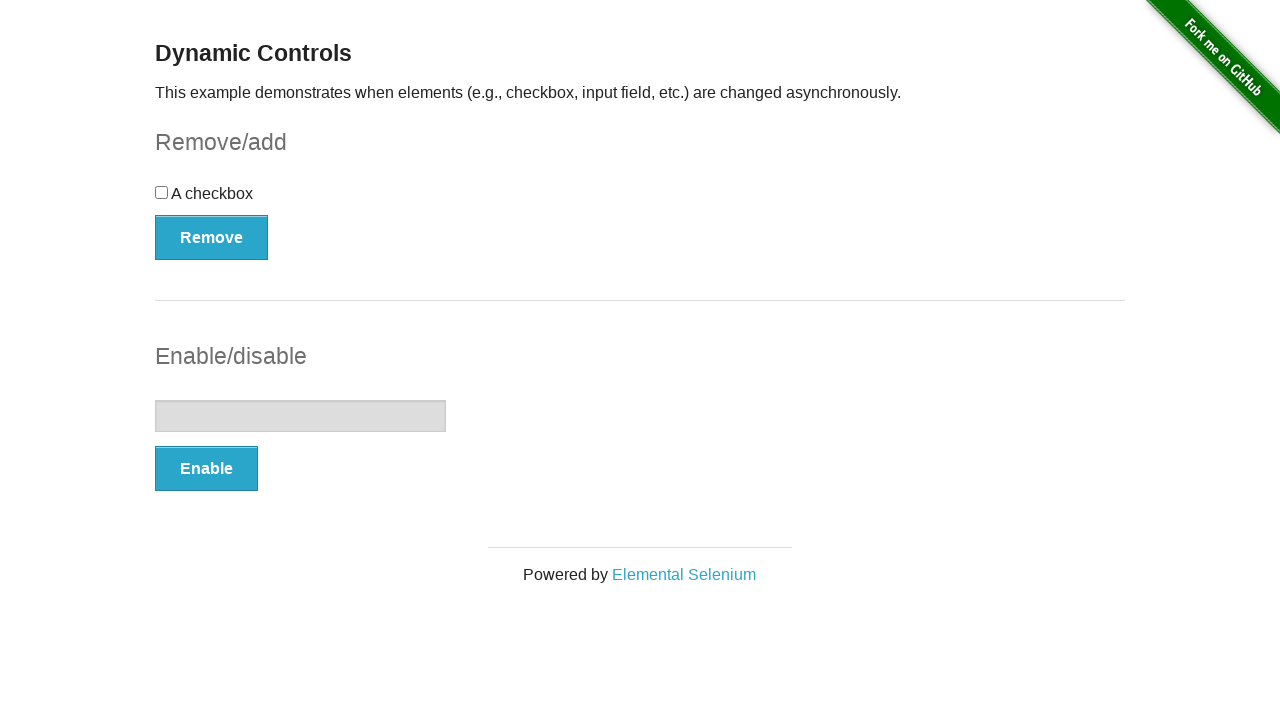

Located the textbox element
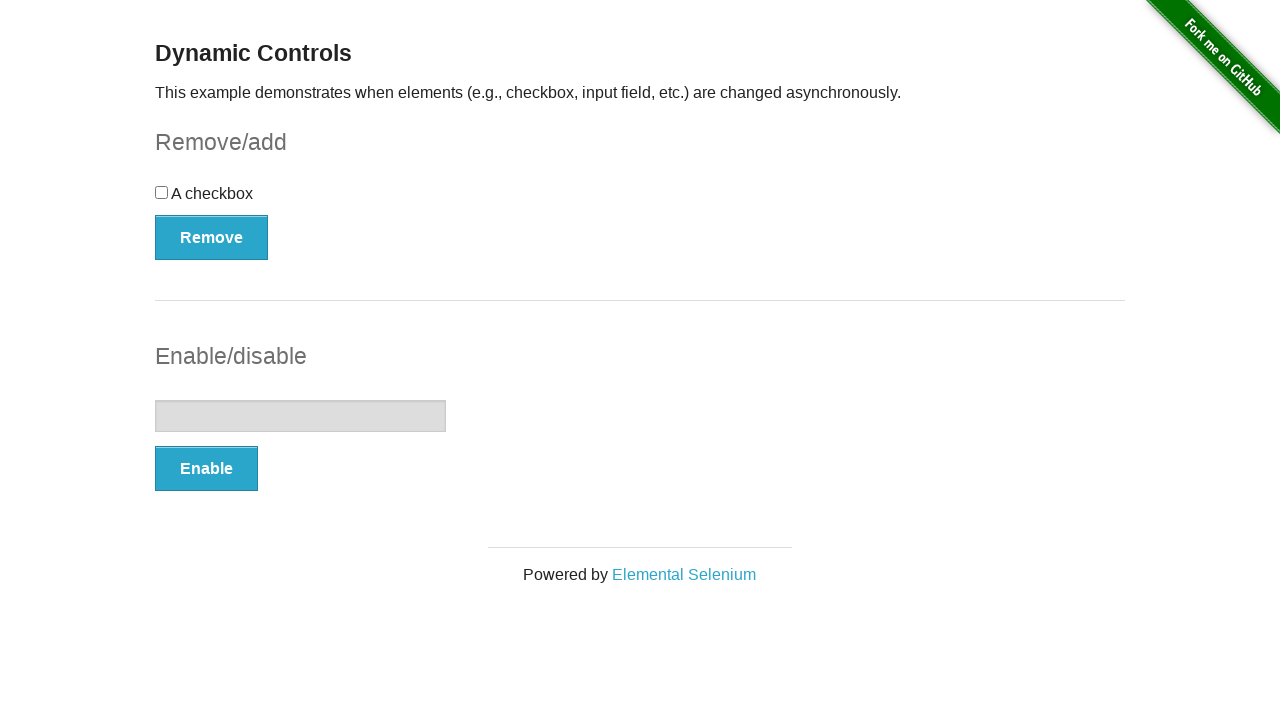

Verified textbox is initially disabled
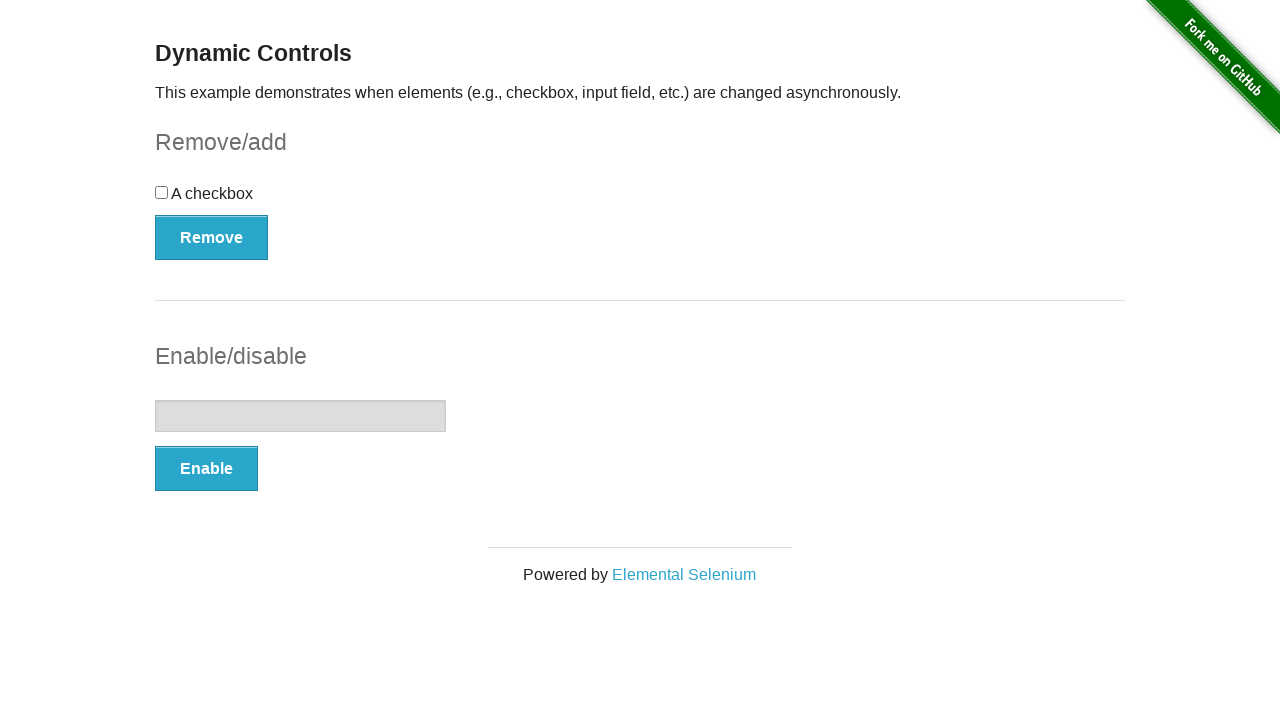

Clicked the Enable button at (206, 469) on button:has-text('Enable')
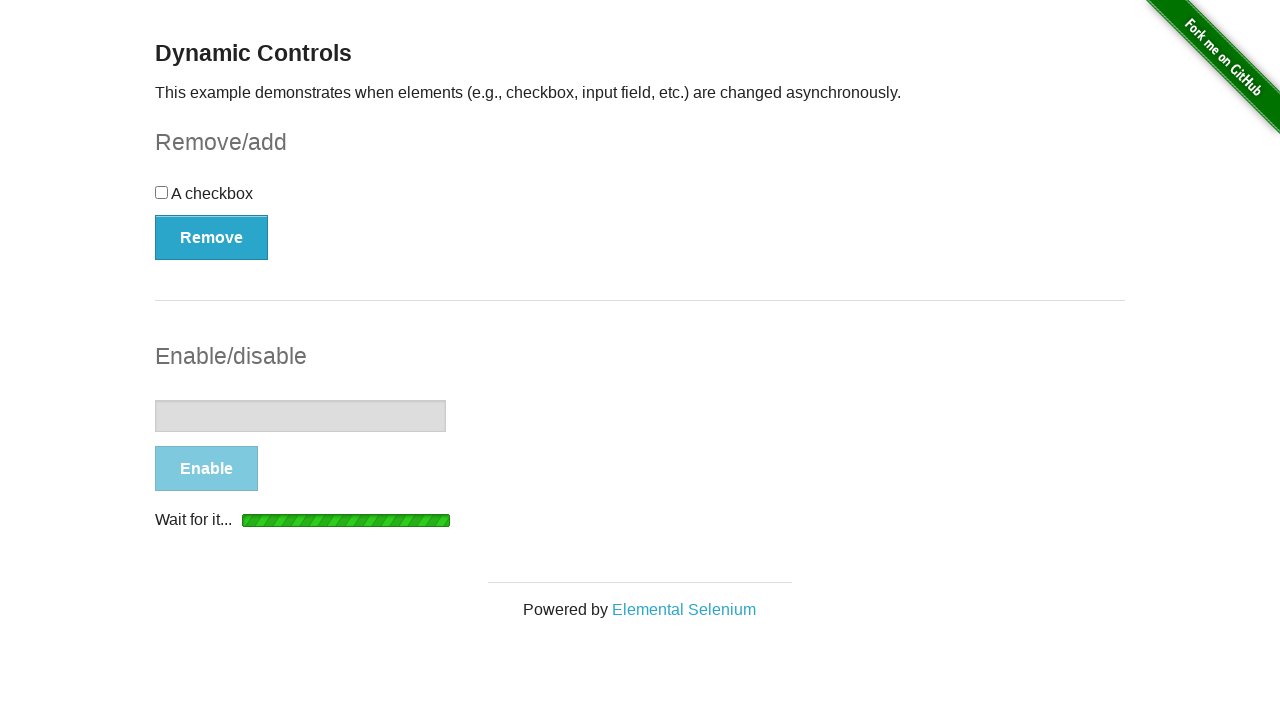

Waited for success message to appear
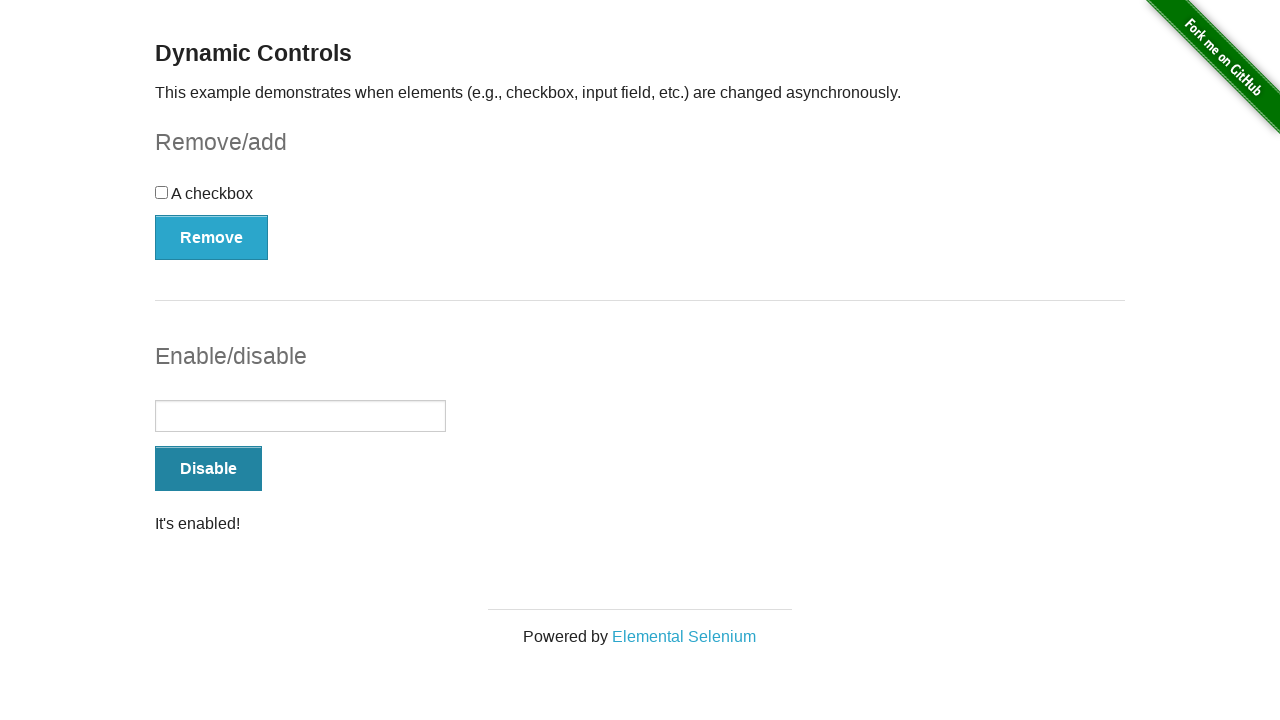

Verified success message is visible
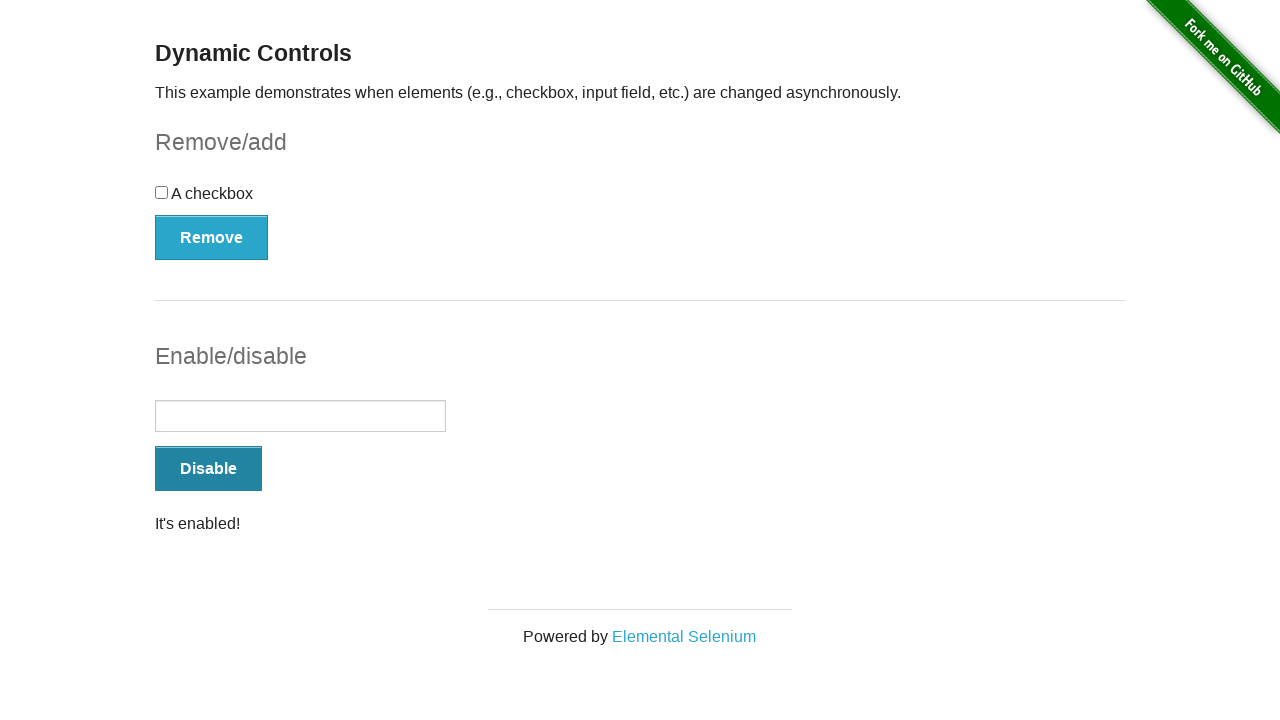

Verified textbox is now enabled
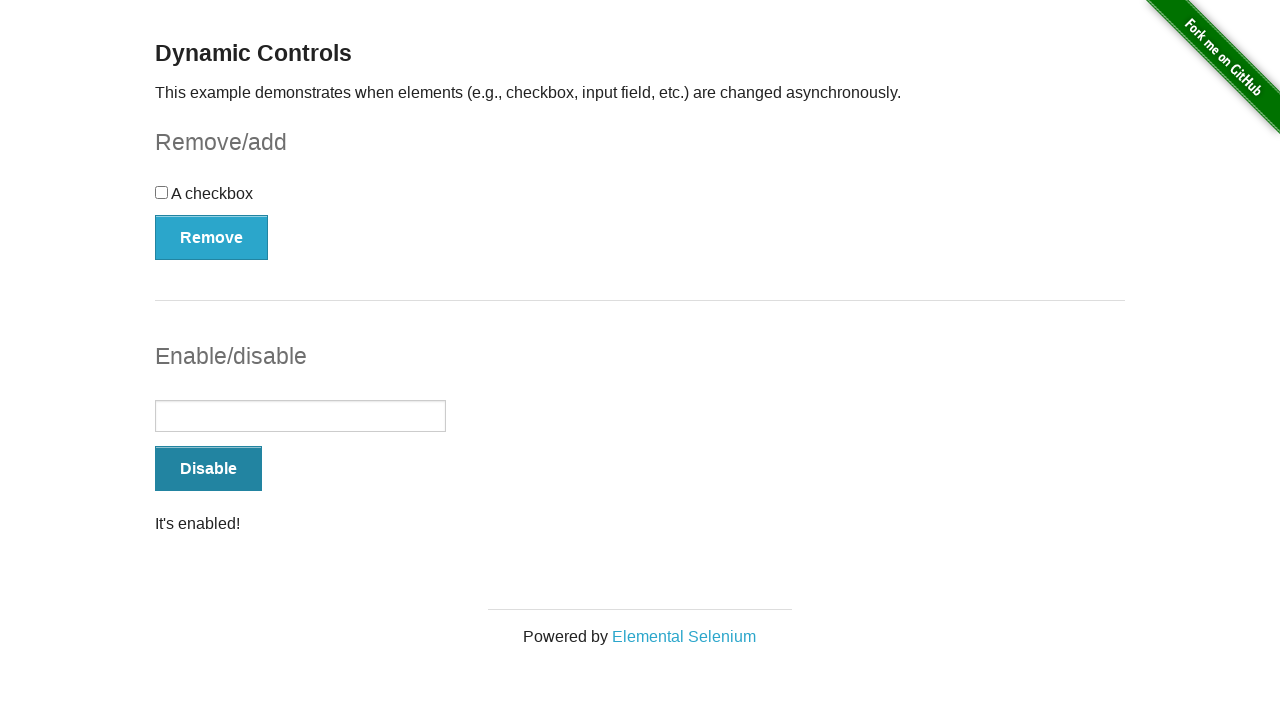

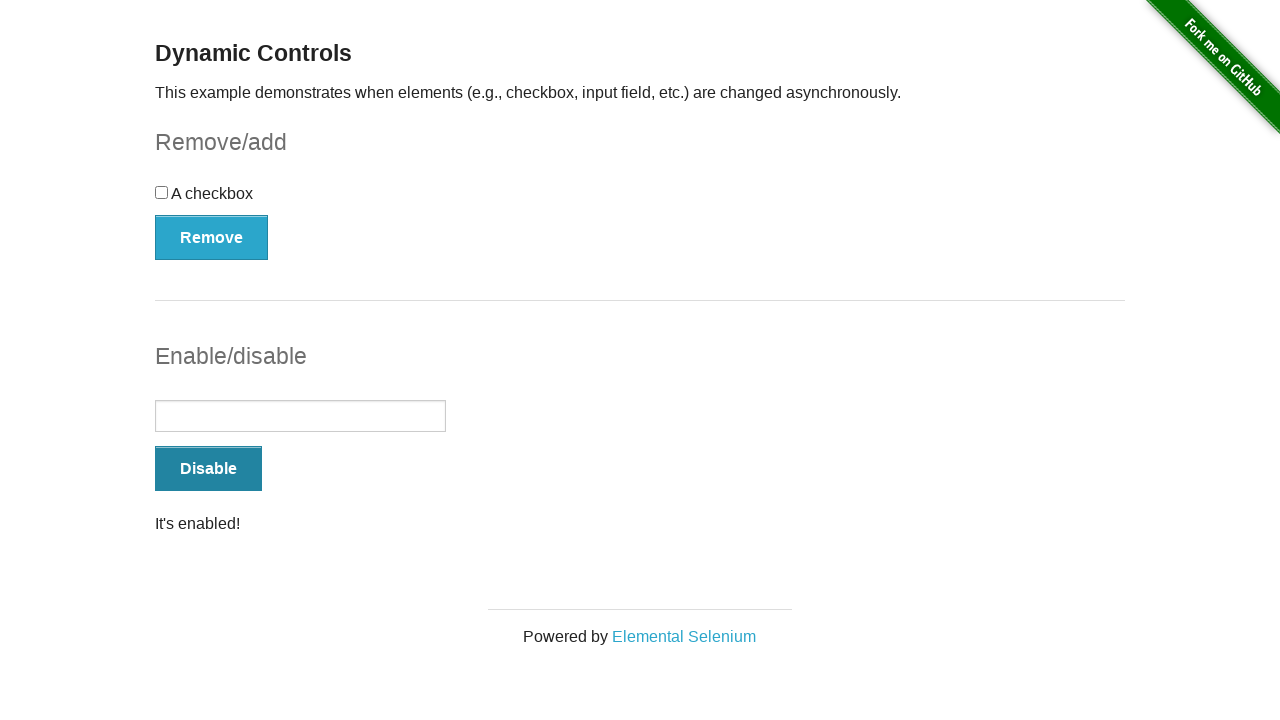